Navigates to an e-commerce practice site, clicks through Shop and Home menu items, and verifies that the home page displays exactly three slider images

Starting URL: http://practice.automationtesting.in

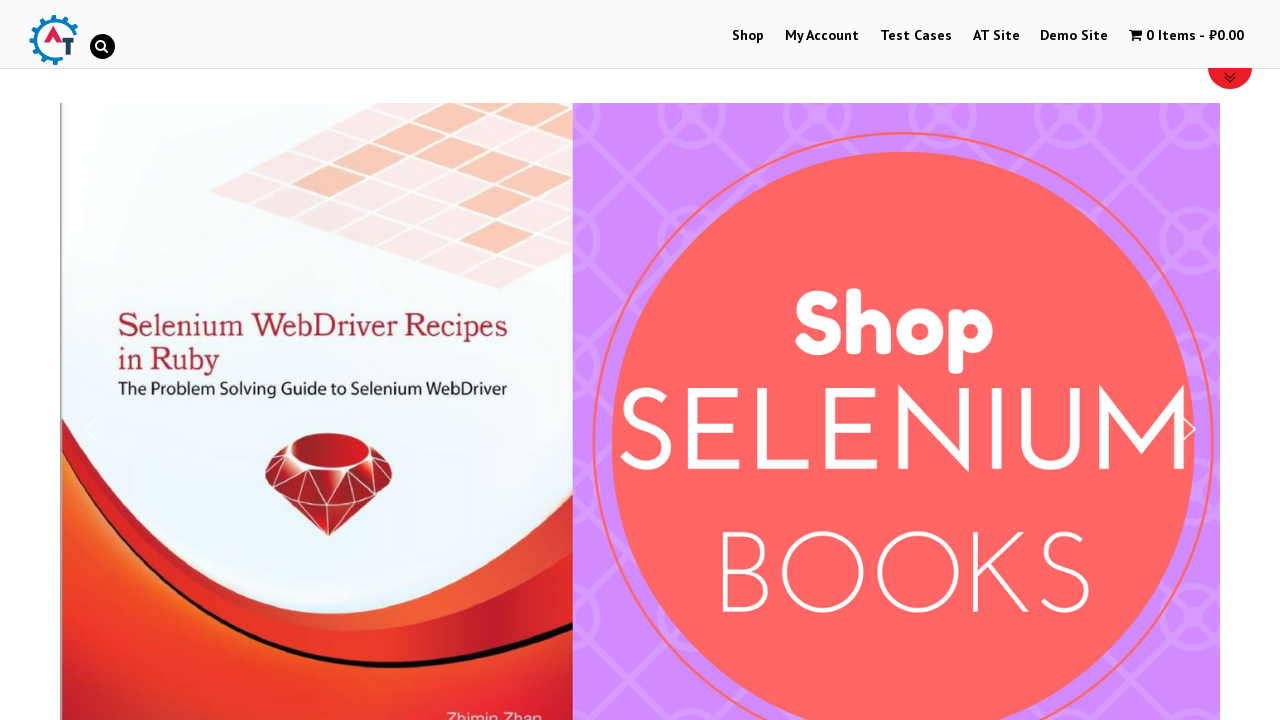

Navigated to e-commerce practice site at http://practice.automationtesting.in
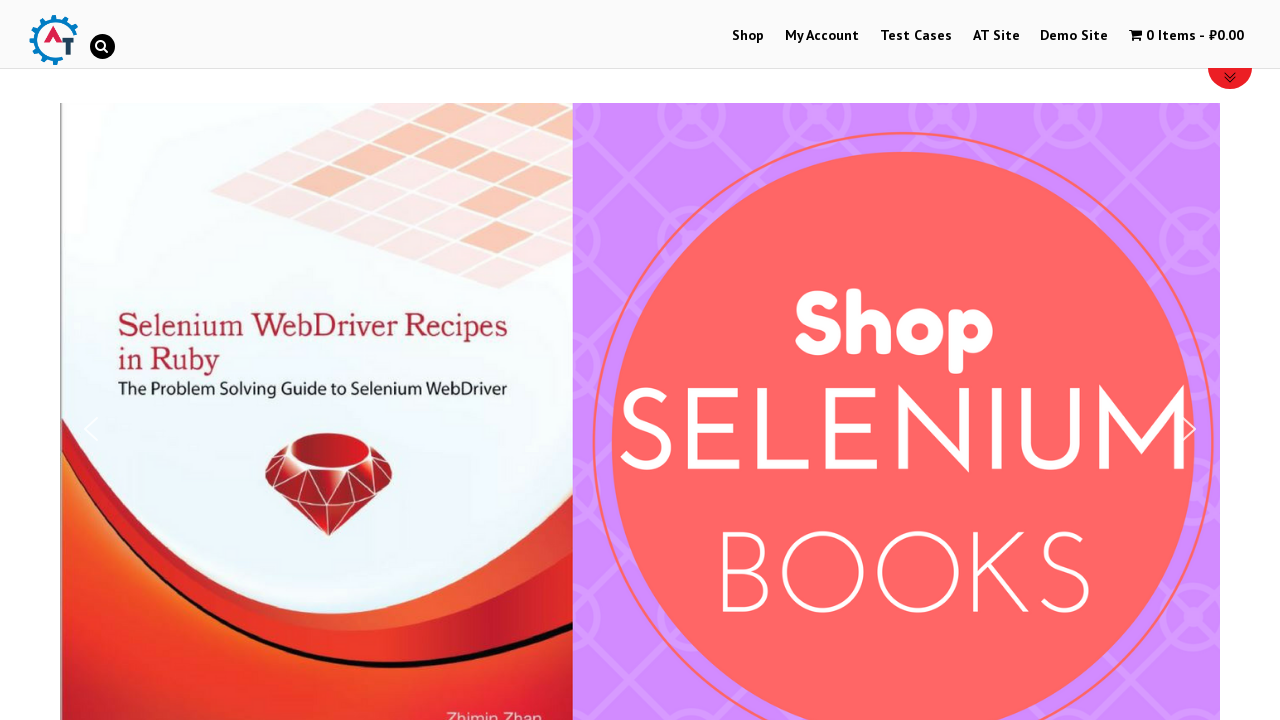

Clicked on Shop menu item at (748, 36) on xpath=//a[text()='Shop']
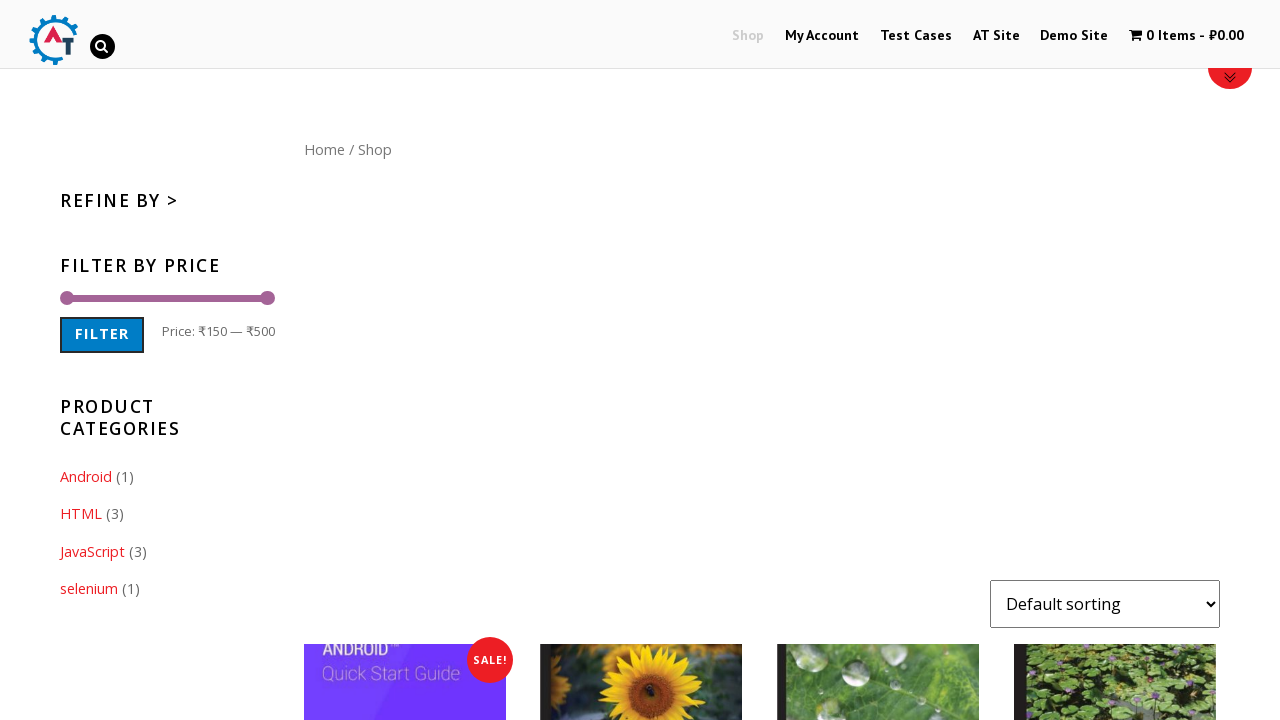

Clicked on Home menu item at (324, 149) on xpath=//a[text()='Home']
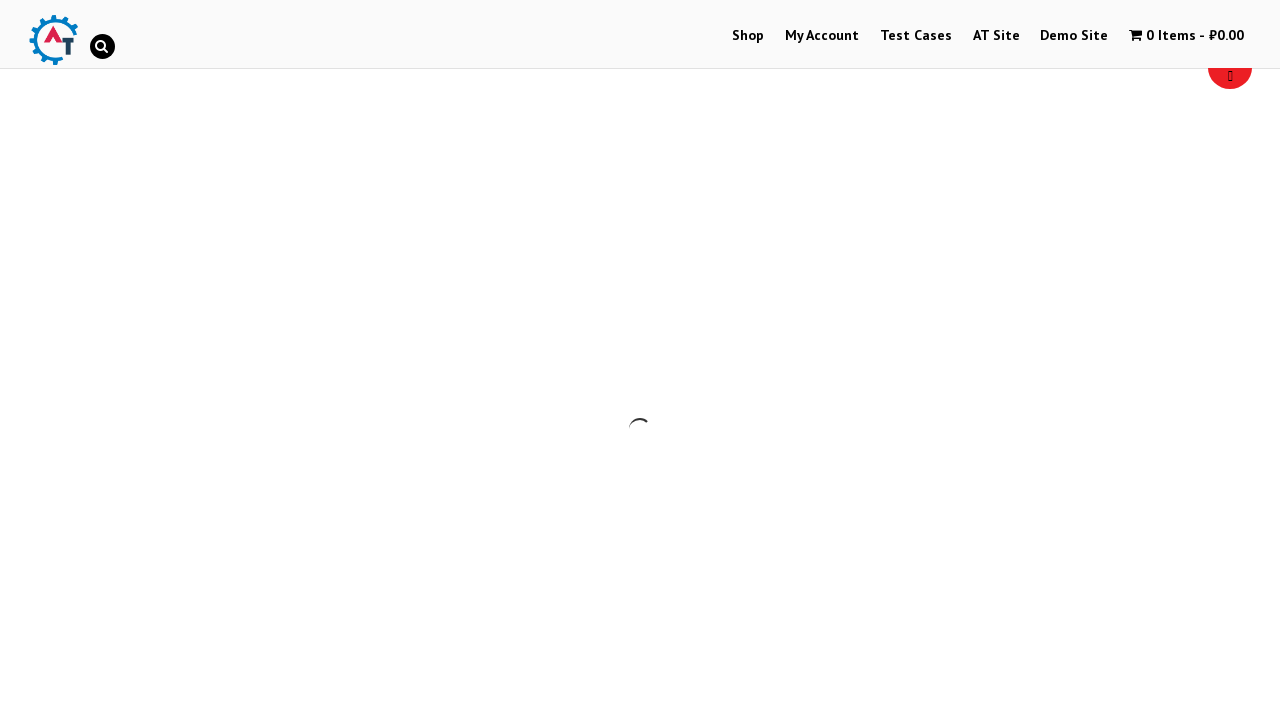

Located slider image elements on home page
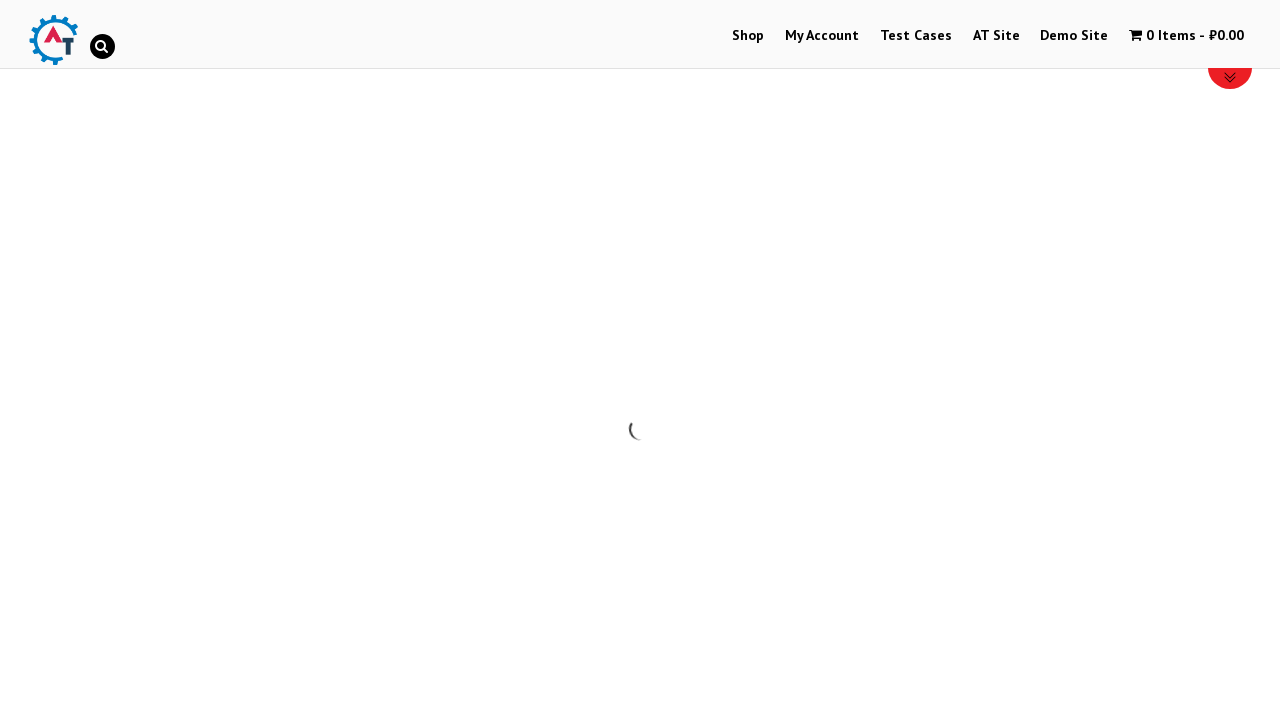

Verified that exactly 3 slider images are present on the home page
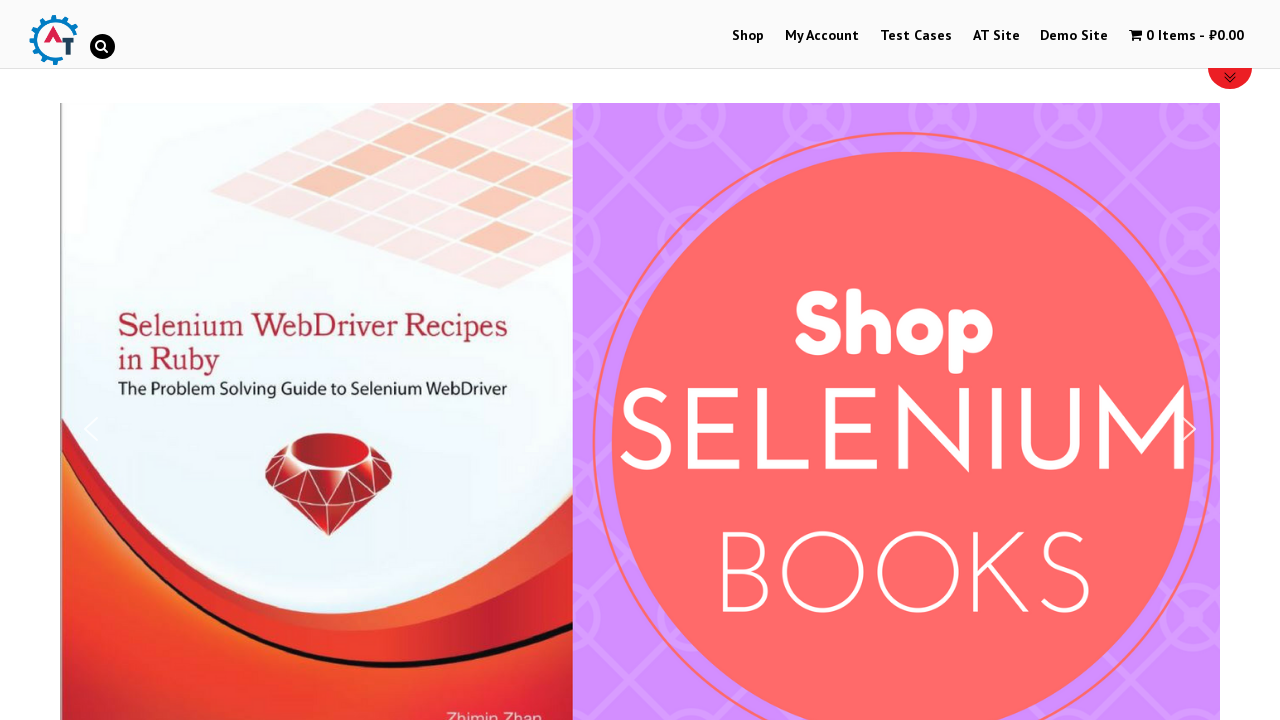

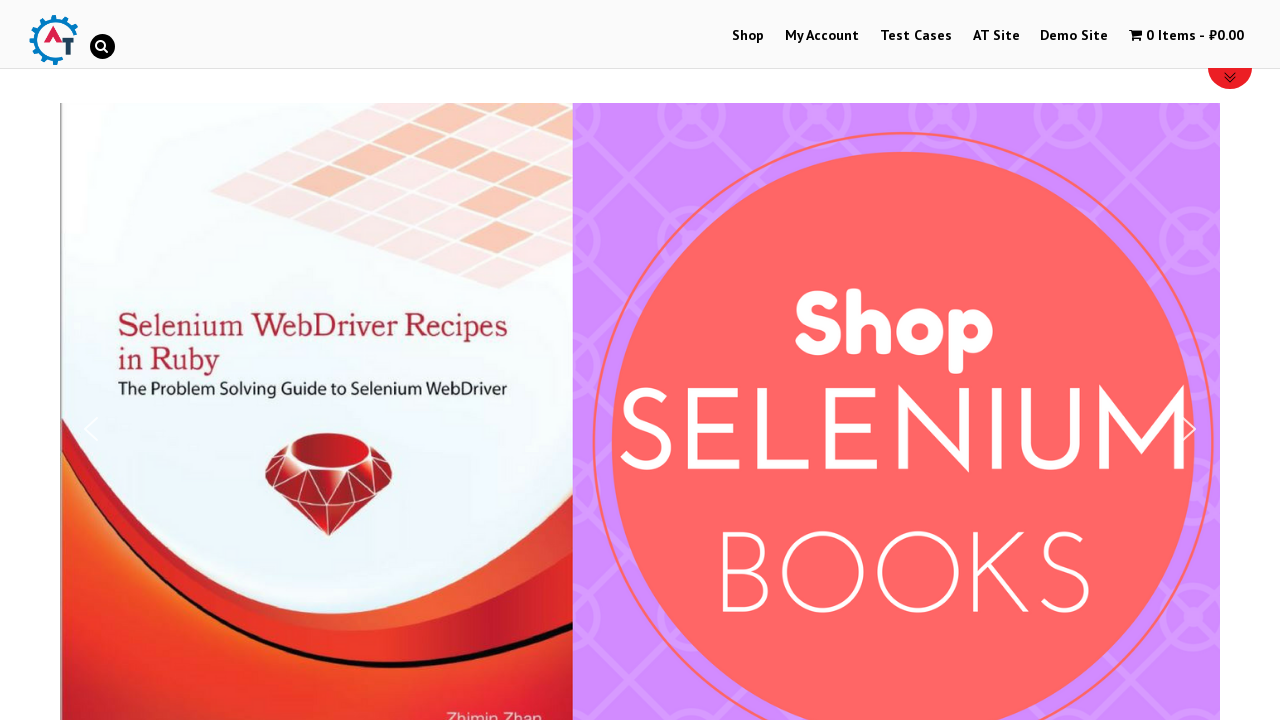